Tests a number input textbox by filling it with a numeric value and verifying the displayed value

Starting URL: https://test-with-me-app.vercel.app/learning/web-elements/elements/input

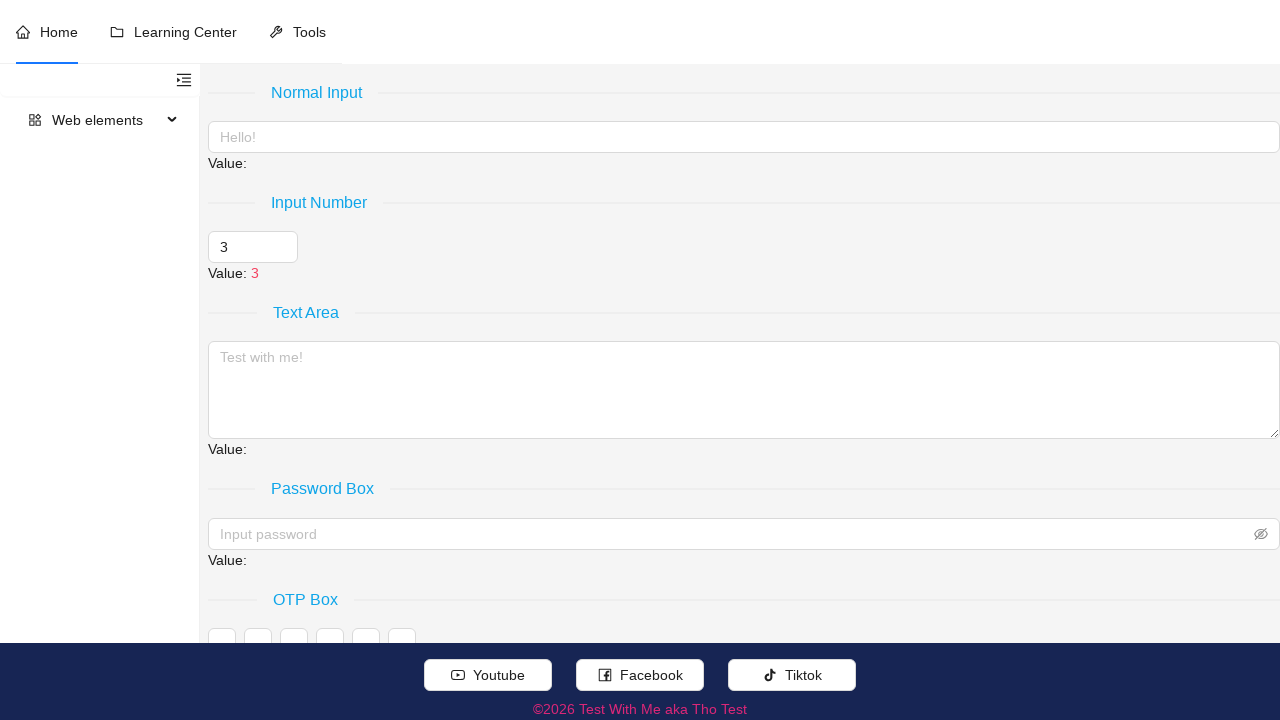

Navigated to input number textbox test page
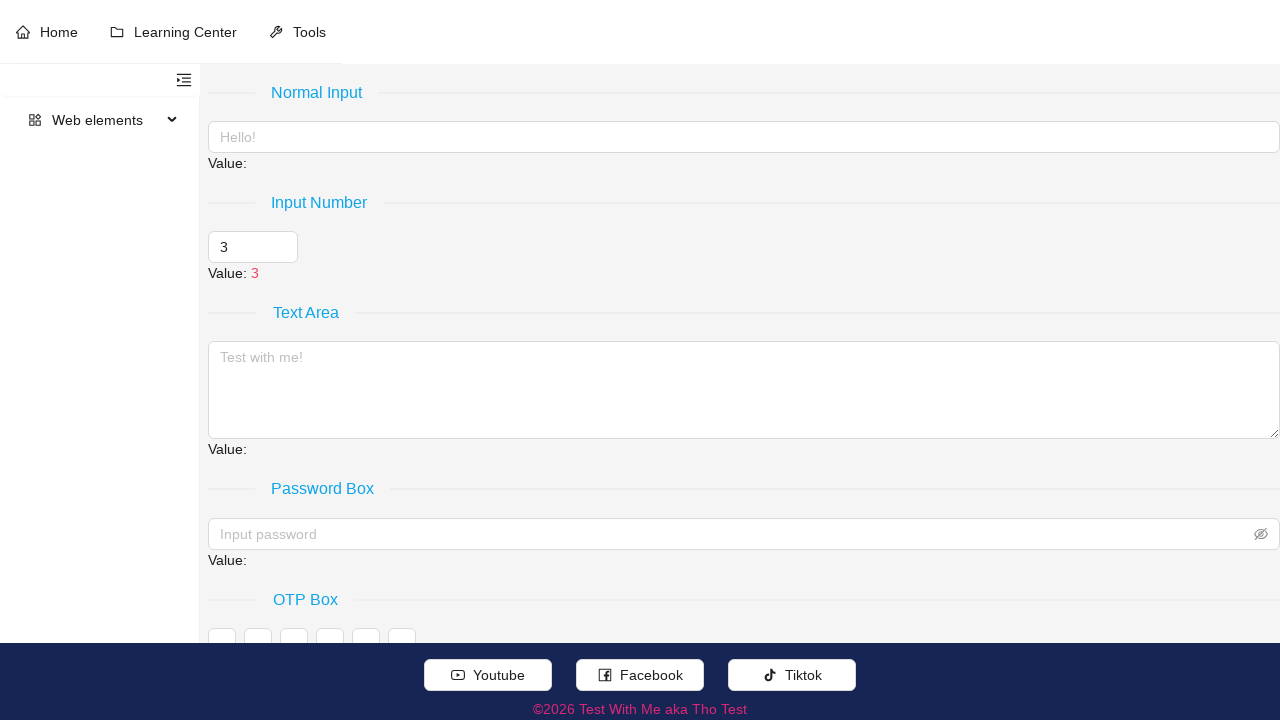

Filled number input textbox with value '3' on xpath=//input[@autocomplete='off']
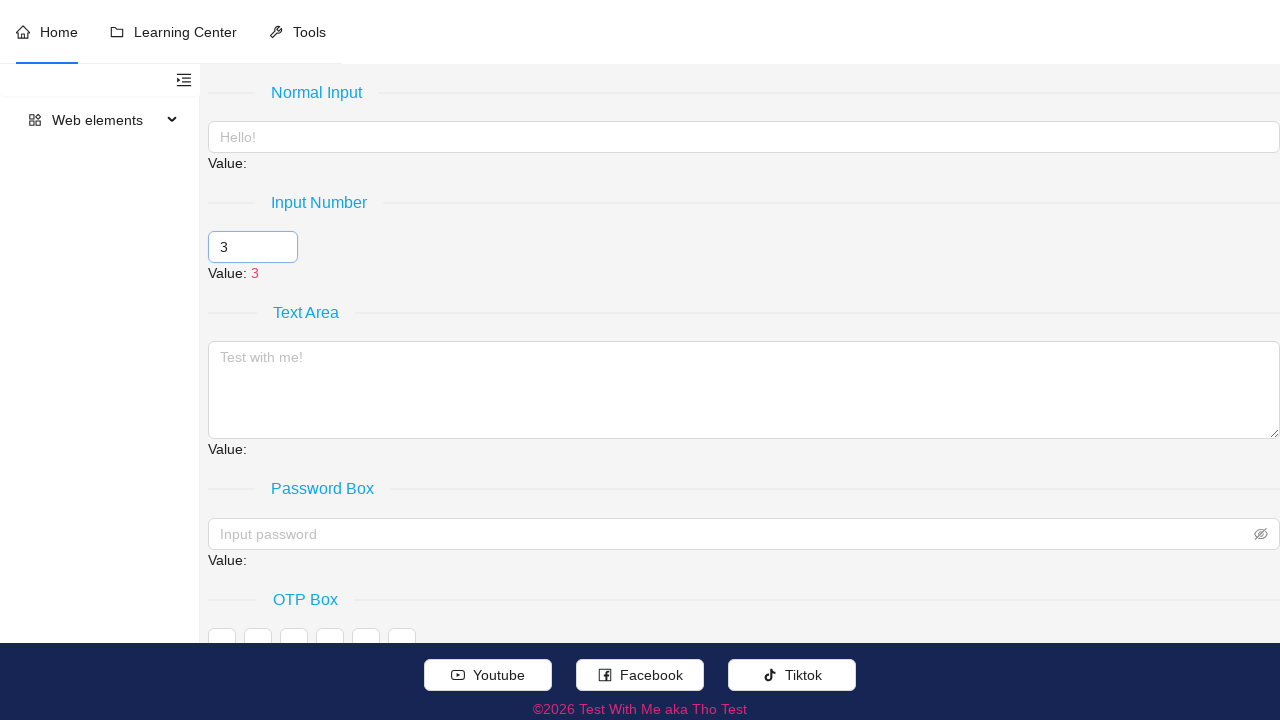

Verified that the displayed value '3' is visible on the page
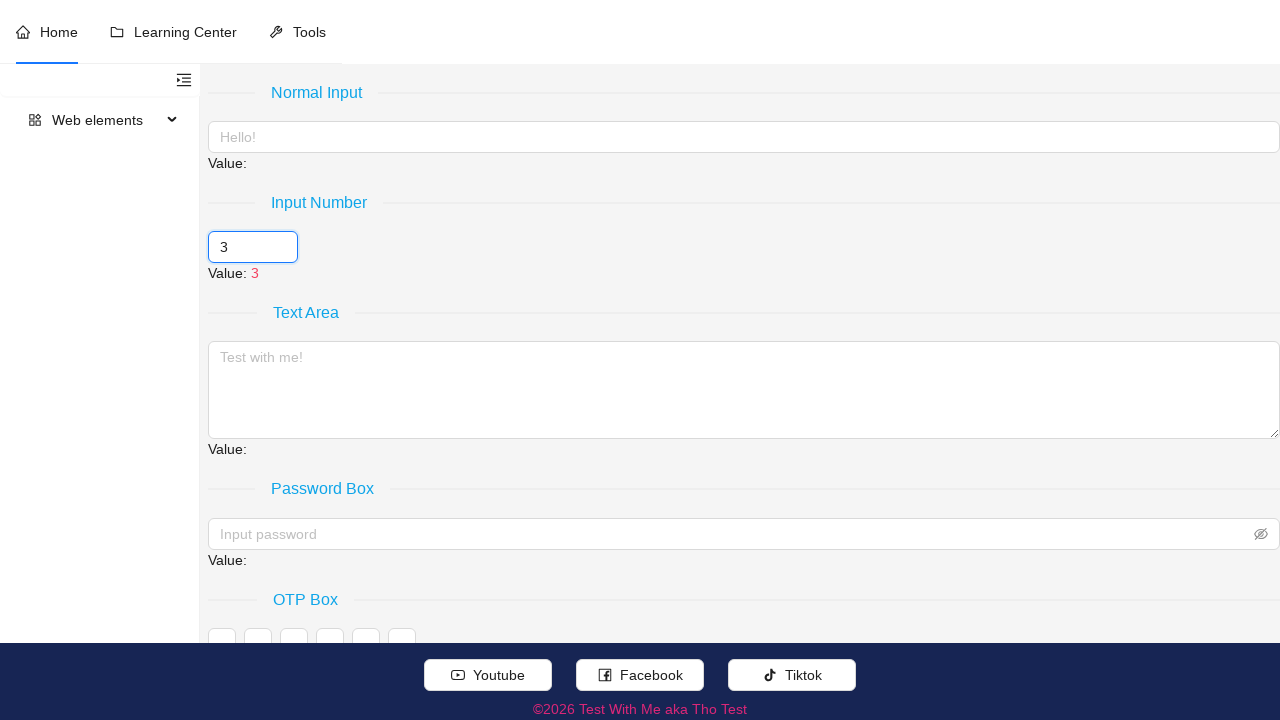

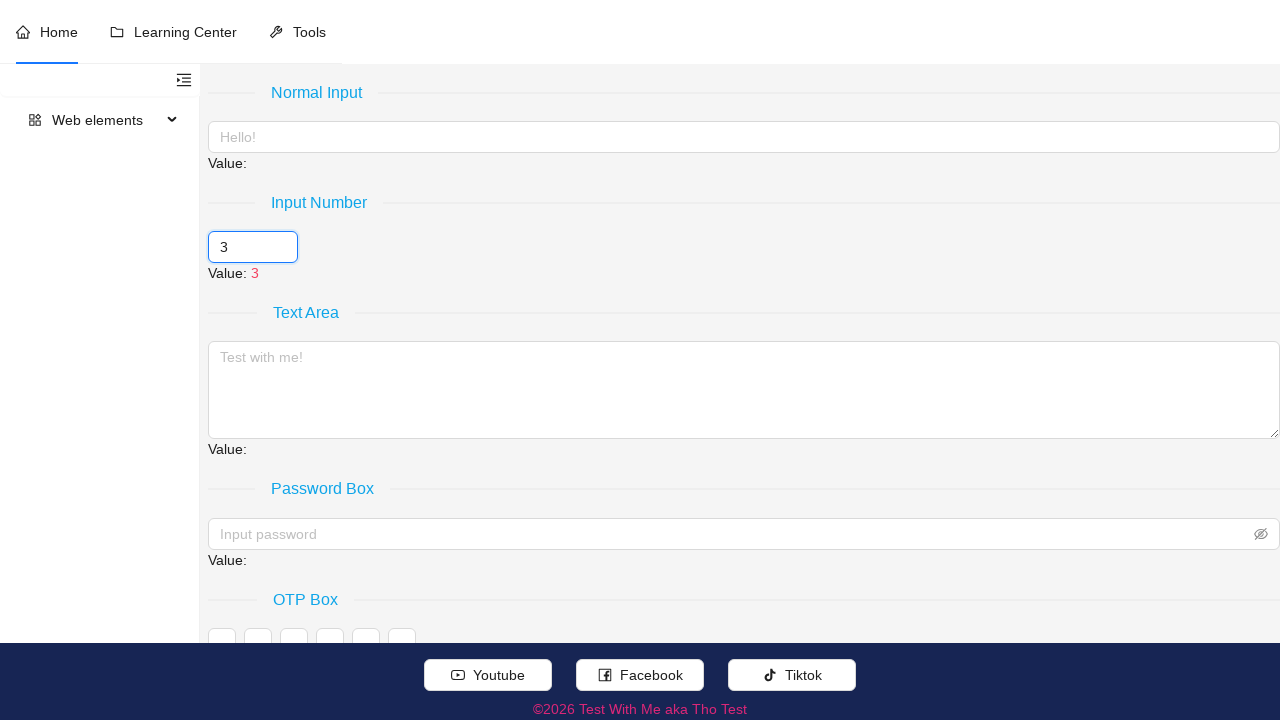